Tests checking checkboxes on a practice form using three different Playwright methods: locator().click(), check(), and locator().check()

Starting URL: https://demoqa.com/automation-practice-form

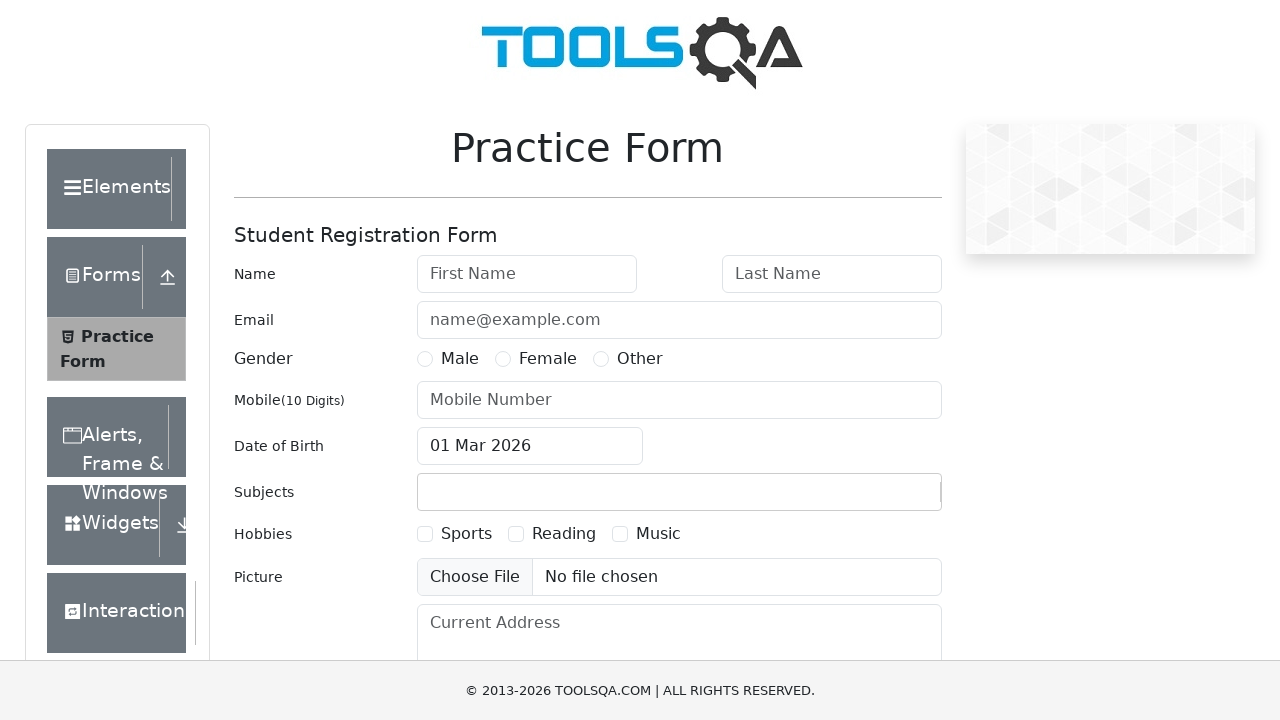

Checked Sports checkbox using locator().click() at (466, 534) on text=Sports
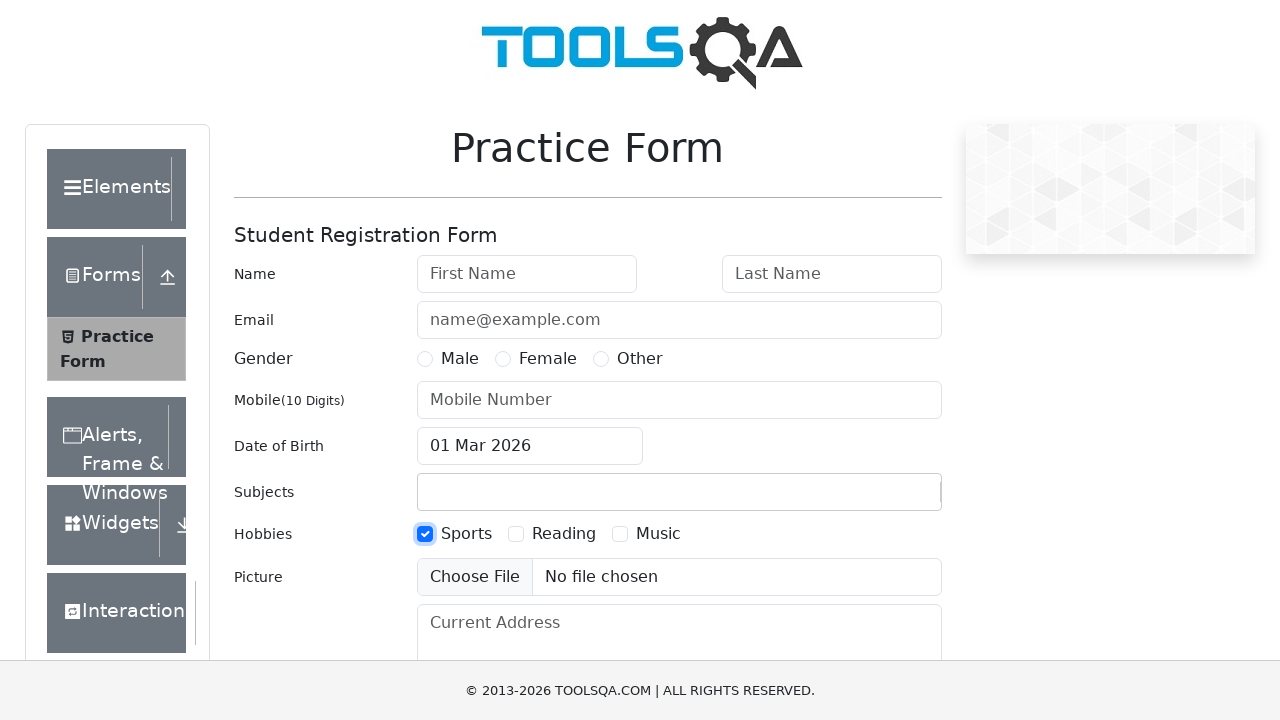

Checked Reading checkbox using check() at (564, 534) on text=Reading
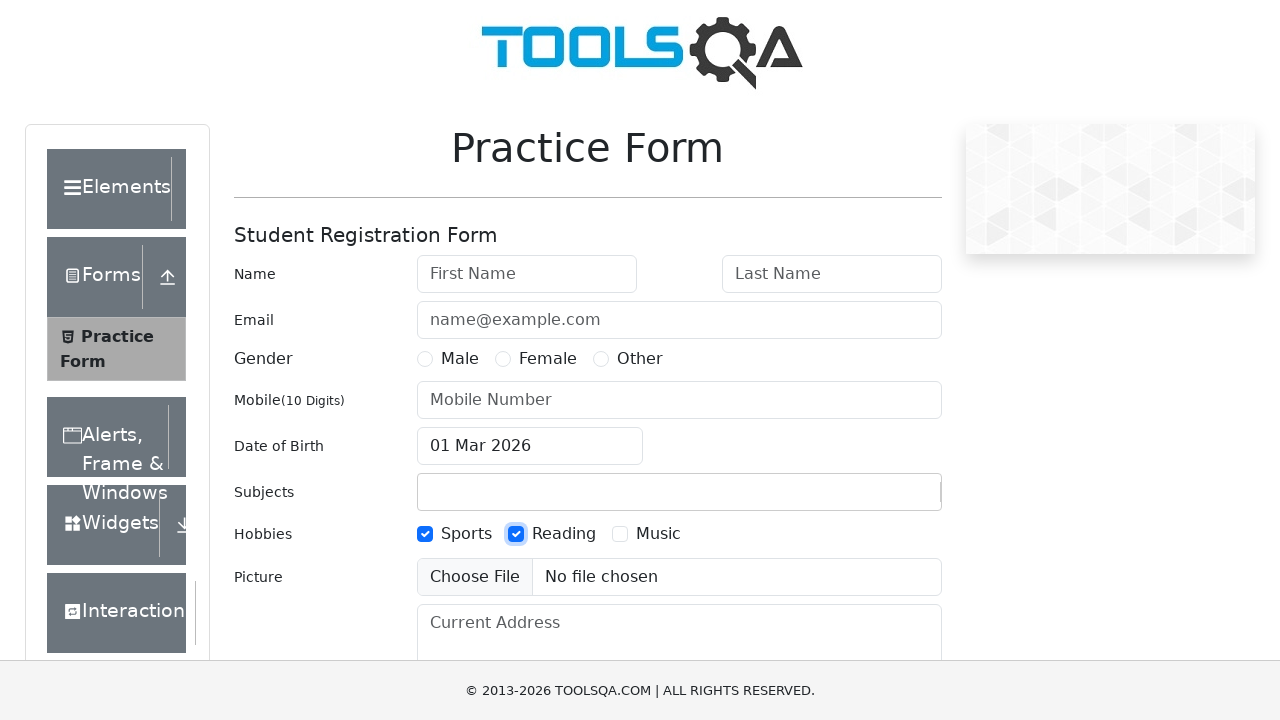

Checked Music checkbox using locator().check() at (658, 534) on text=Music
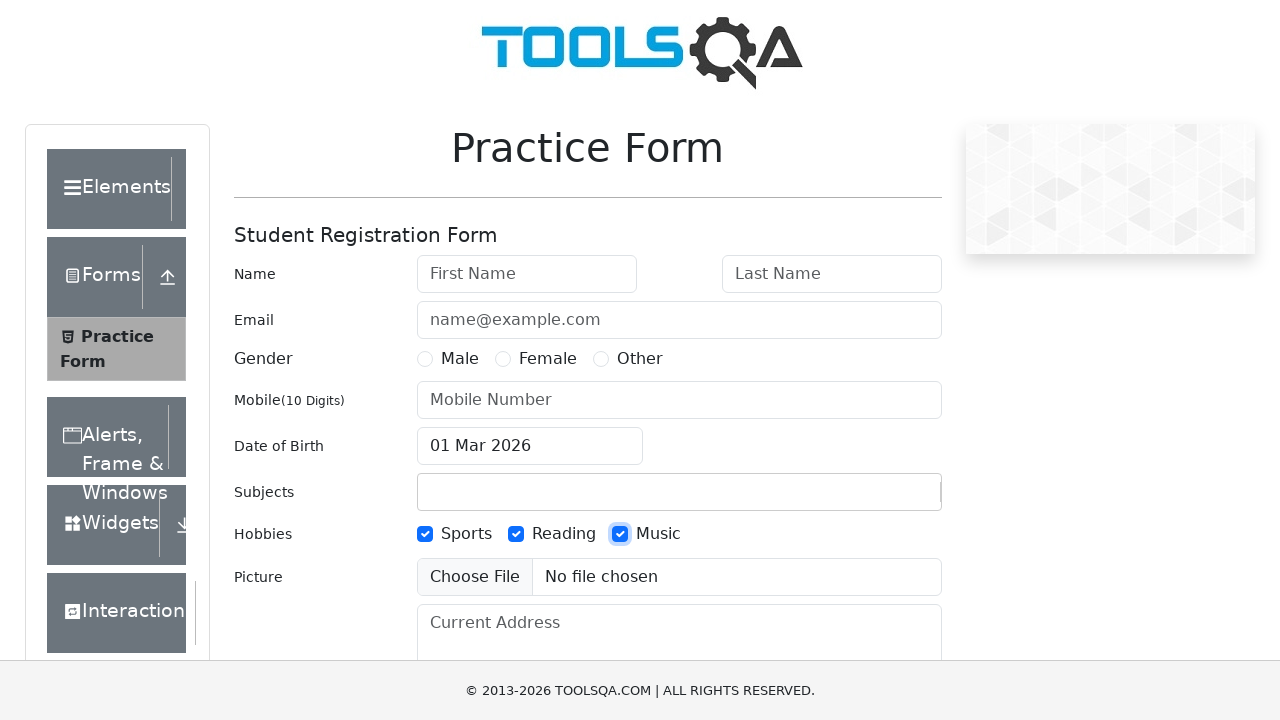

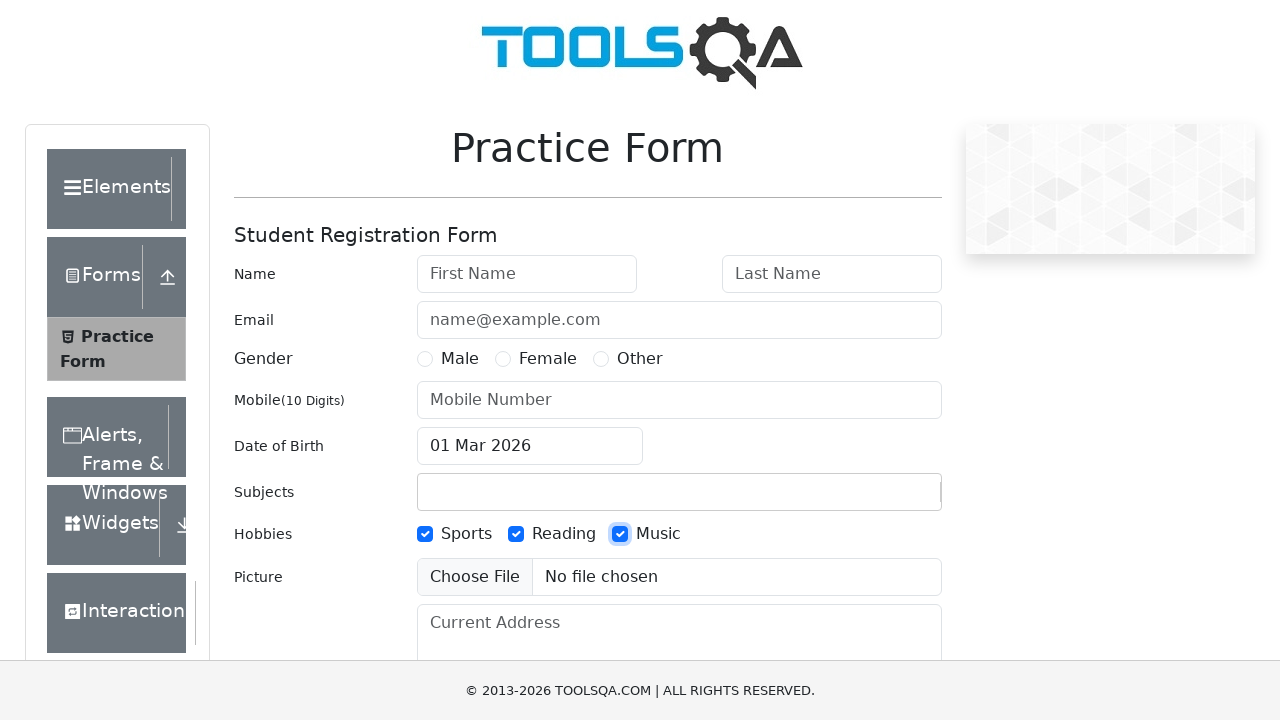